Tests a form submission by filling out various fields including full name, email, client details, project information, and addresses, then submits the form and clicks a link.

Starting URL: https://syntaxprojects.com/locator-homework.php

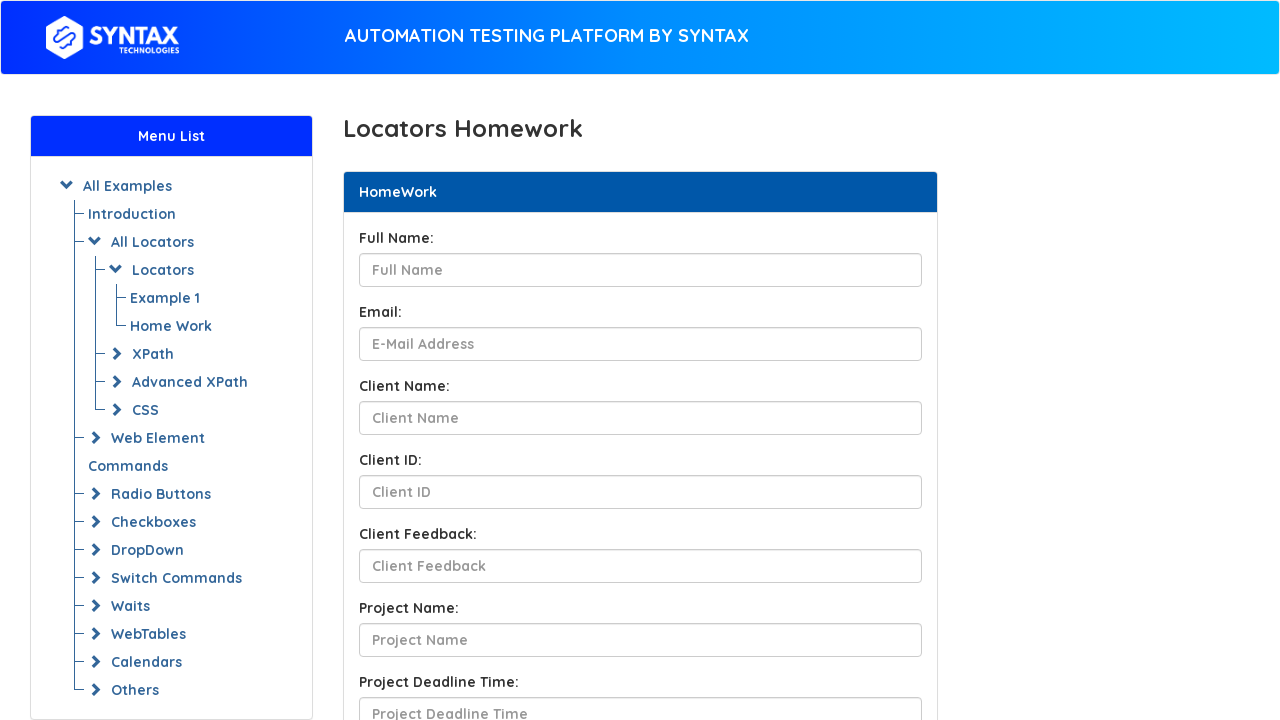

Filled full name field with 'John doe' on #fullName
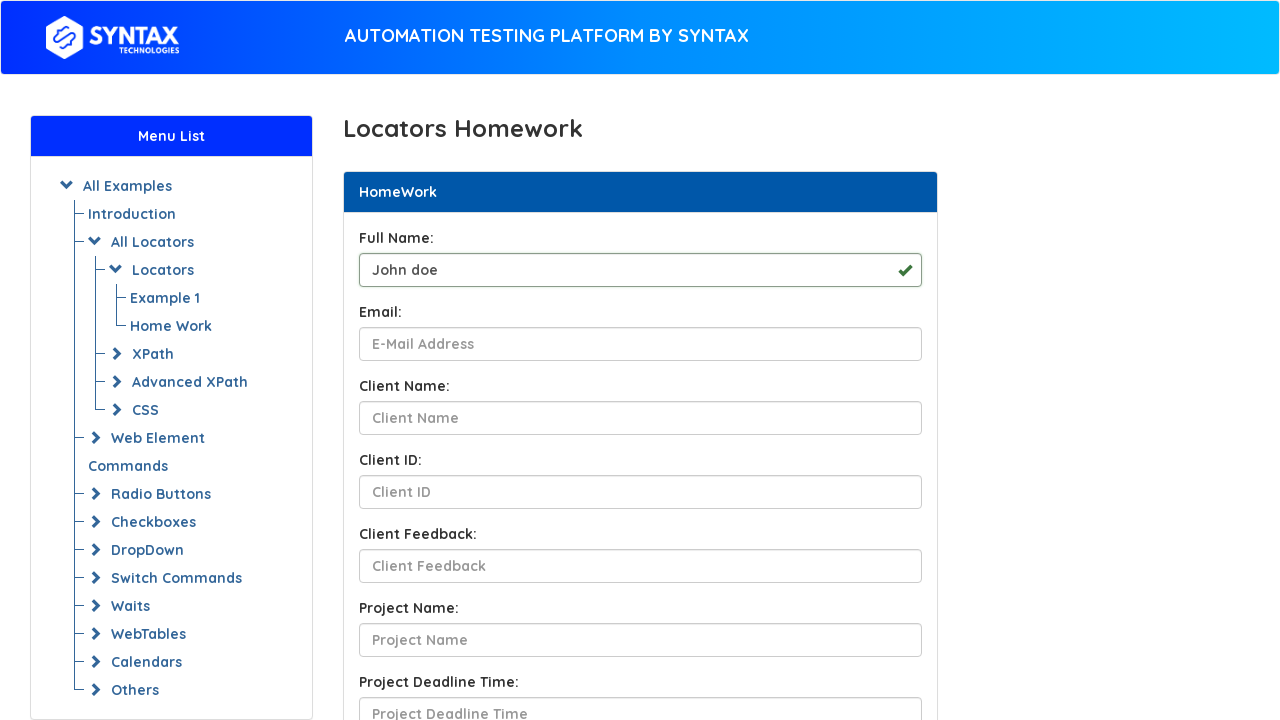

Filled email field with 'JohnDoe@gmail.com' on #yourEmail
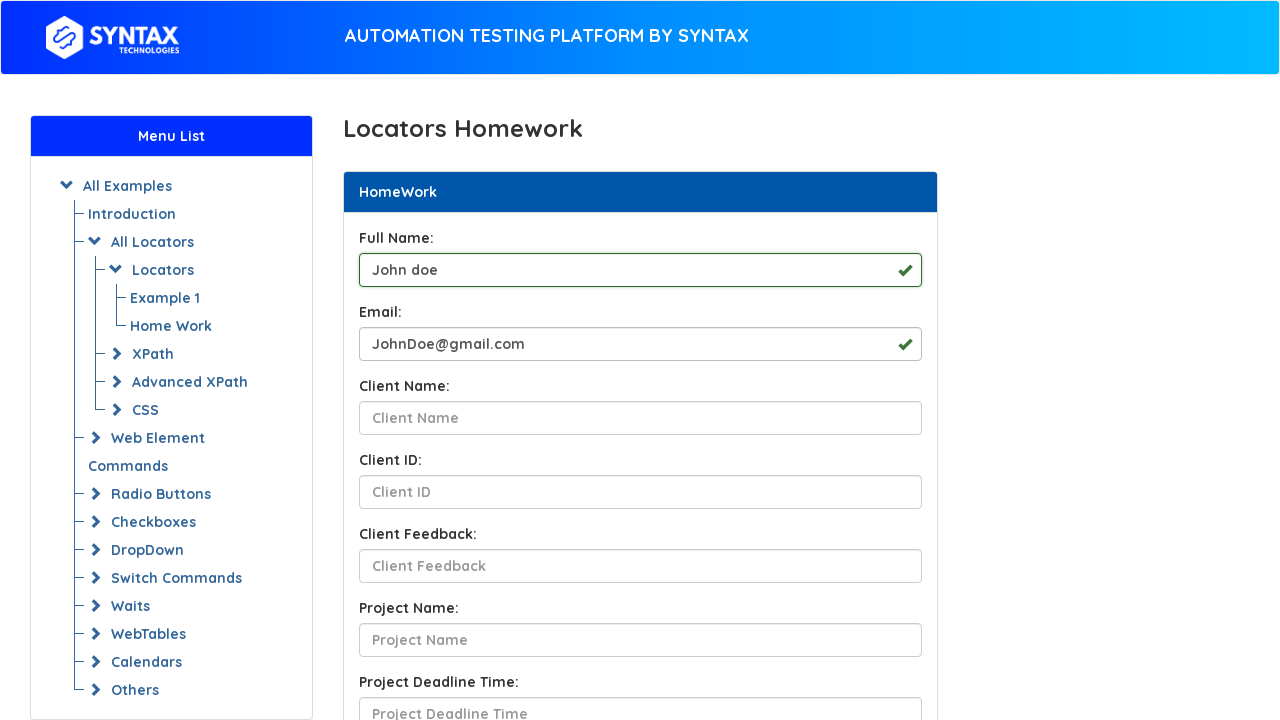

Filled client name field with 'John' on input[name='ClientName']
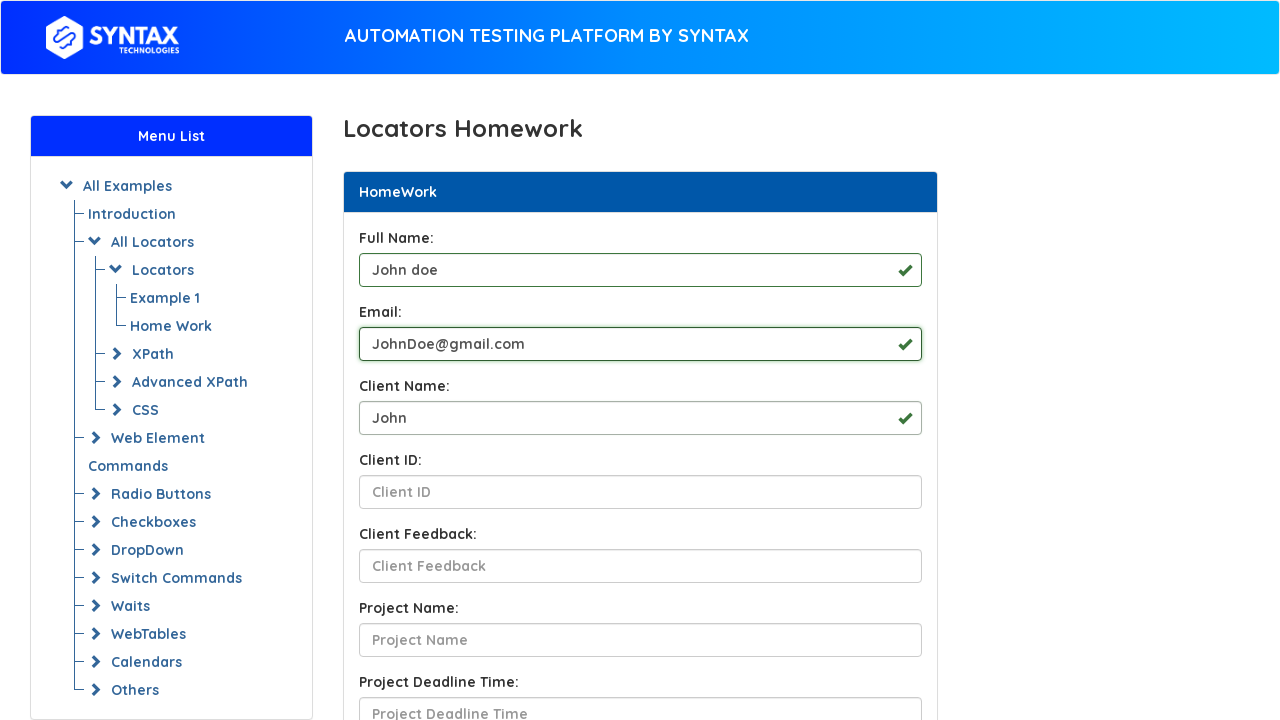

Filled client ID field with '123' on input[name='ClientId']
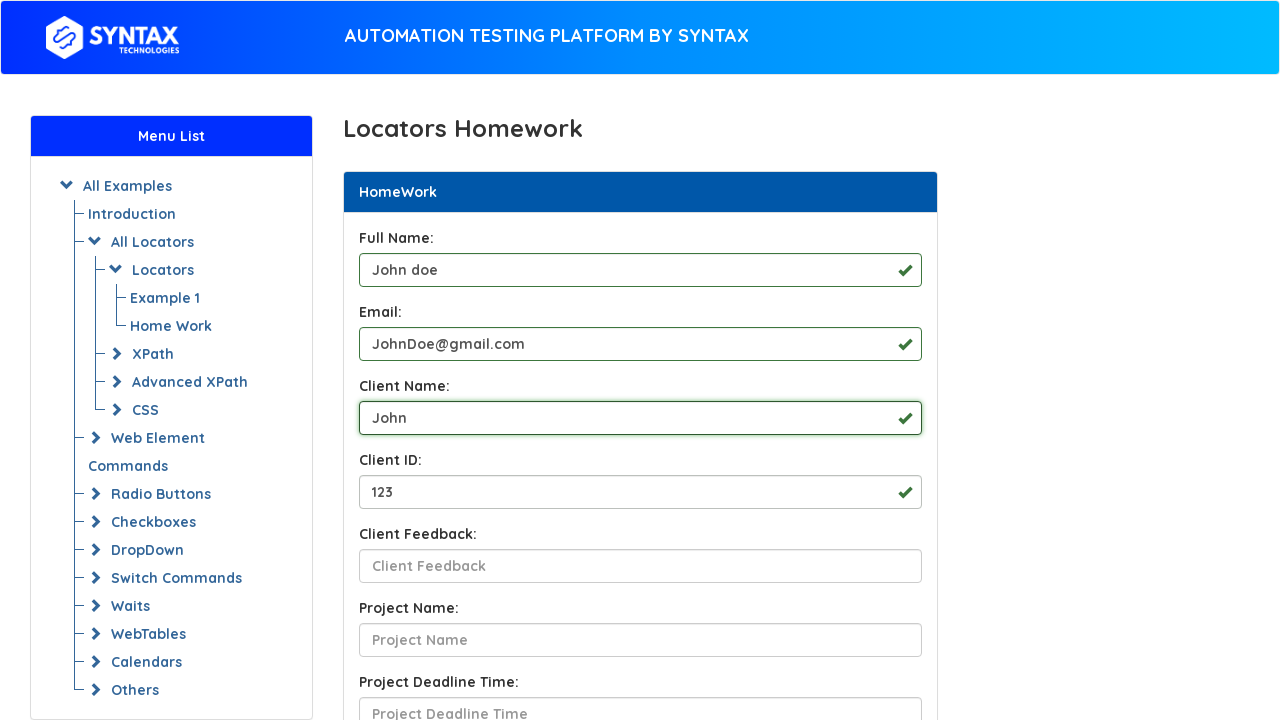

Filled client feedback ID field with 'askaakak' on #ClientfeedbackId
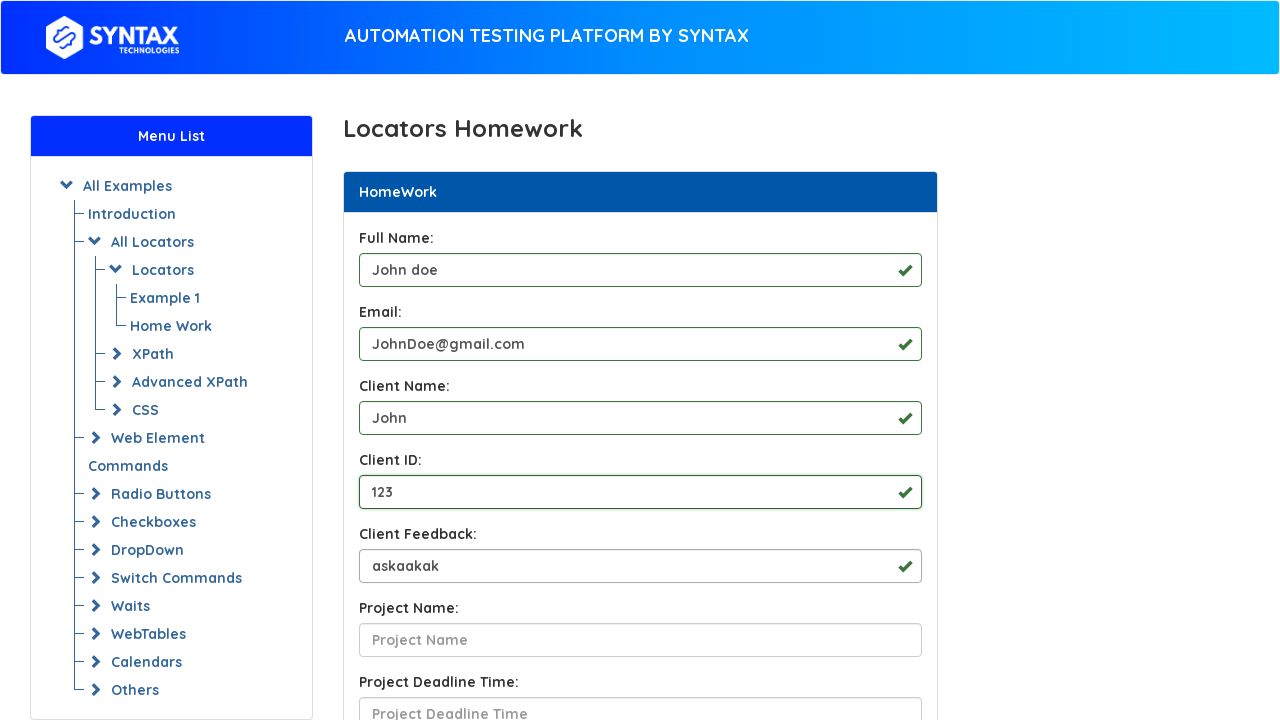

Filled project name field with 'Selenium' on #ProjectNameId
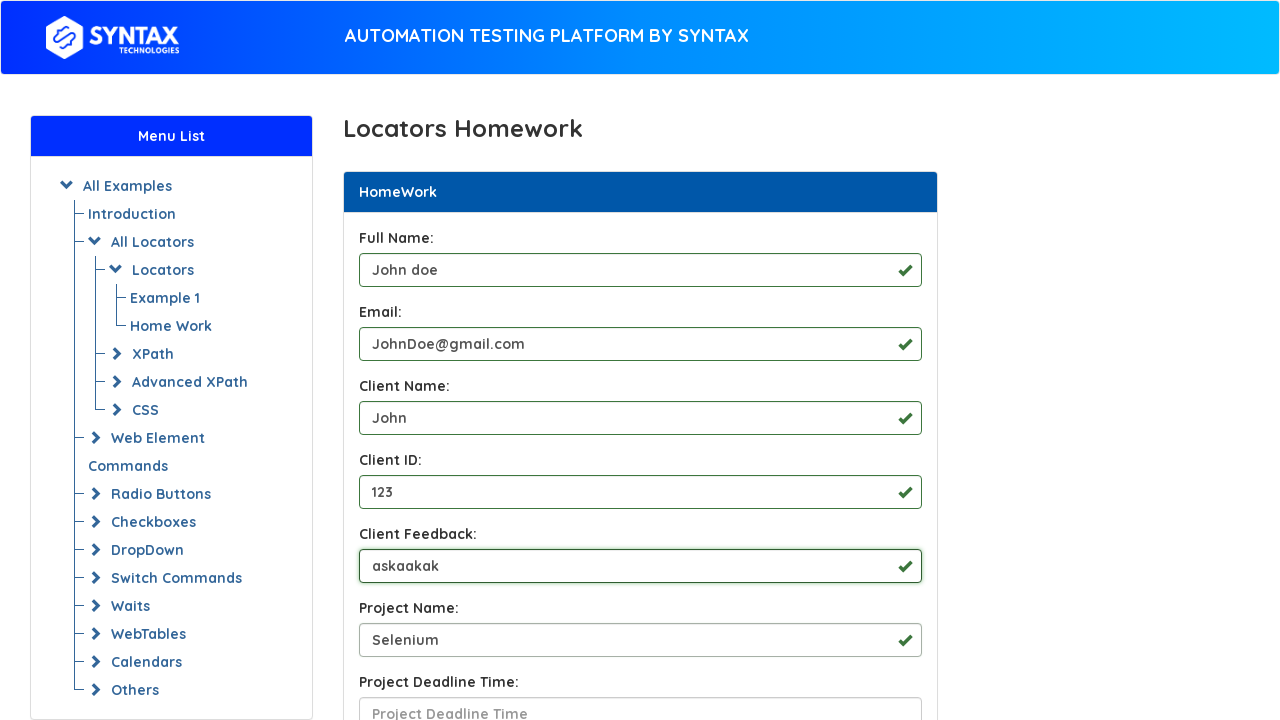

Filled project time field with '1/21/25' on #ProjectTimeId
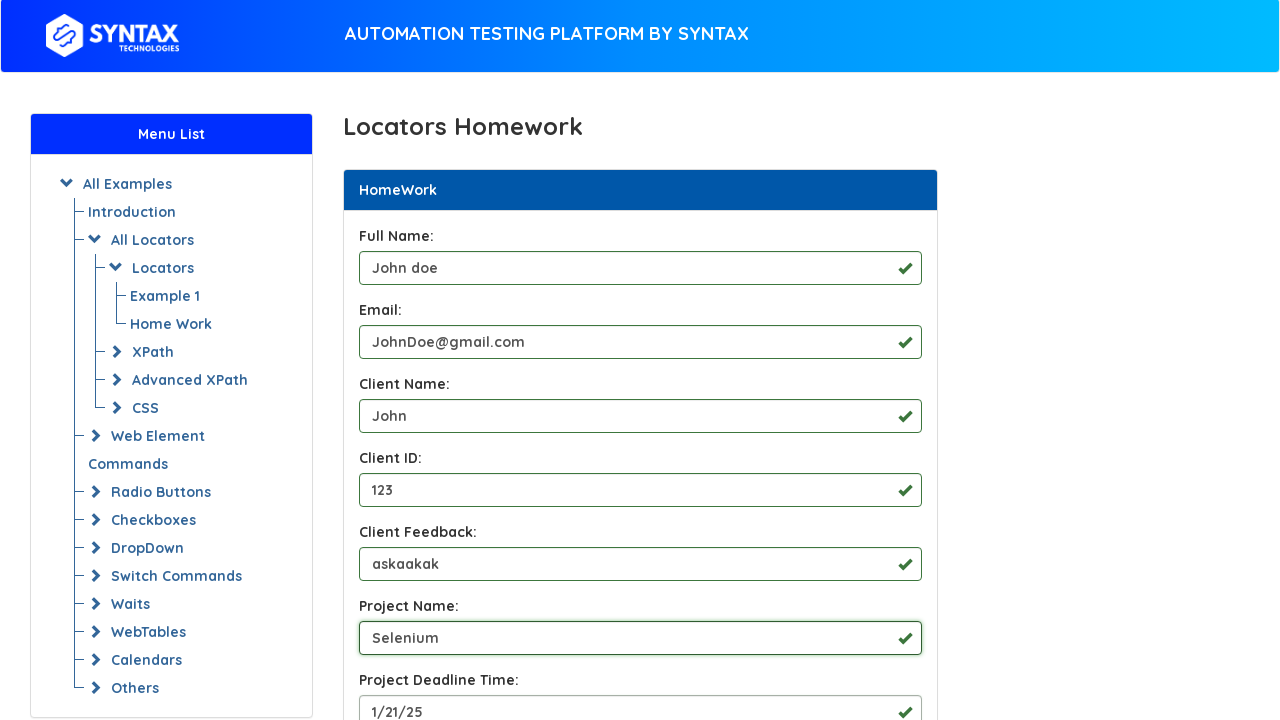

Filled current address field with 'Va, 20115' on textarea[name='CurrentAddress']
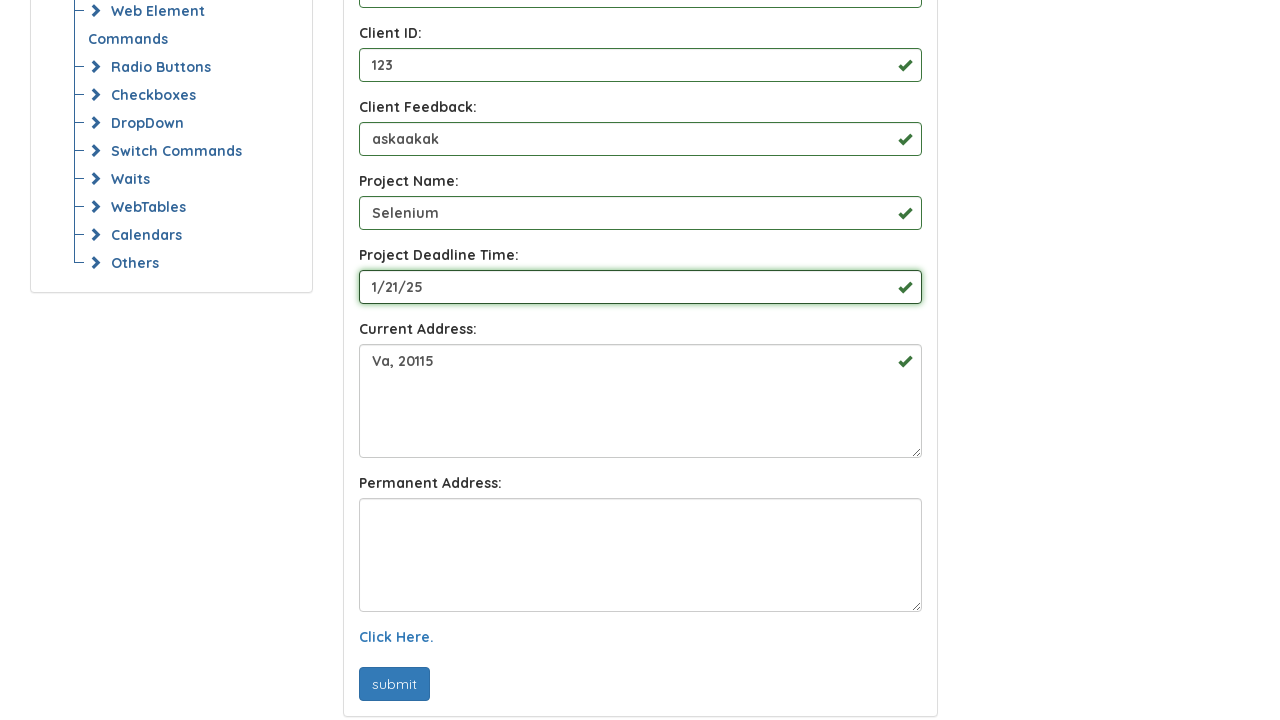

Filled permanent address field with 'USA, 2024' on textarea[name='PermanentAddress']
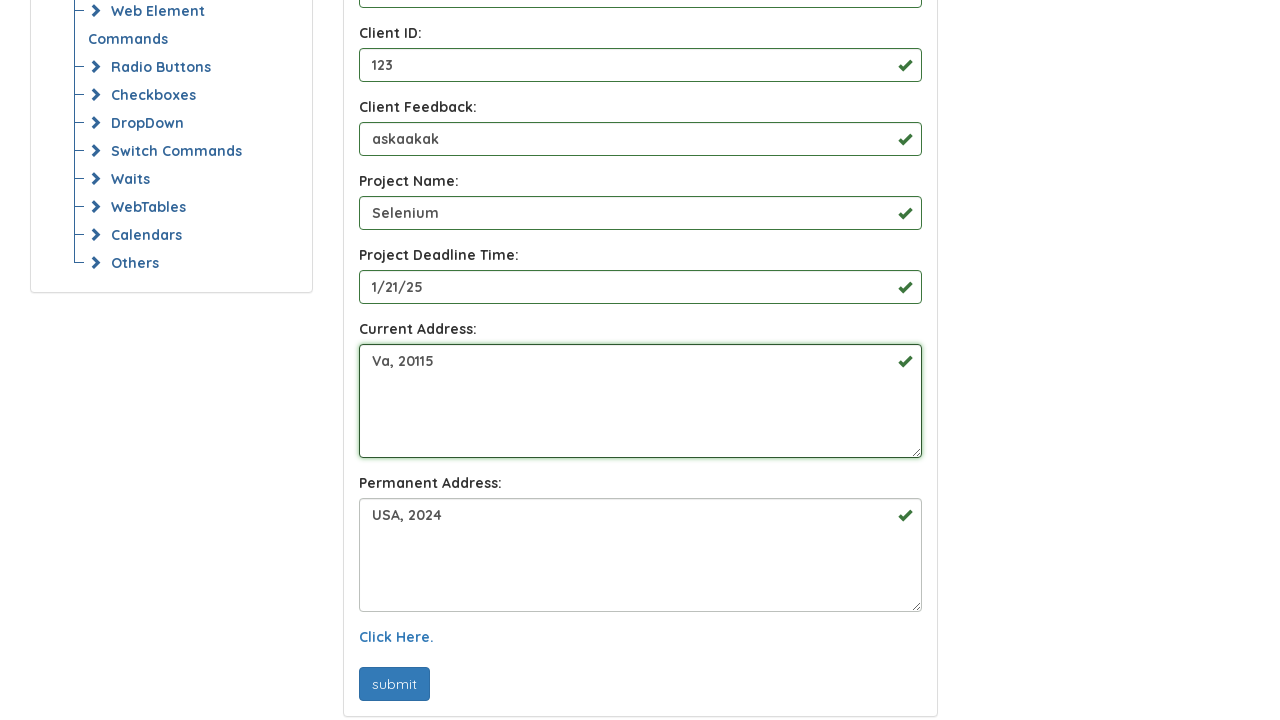

Clicked submit button to submit the form at (394, 684) on #btn-submit
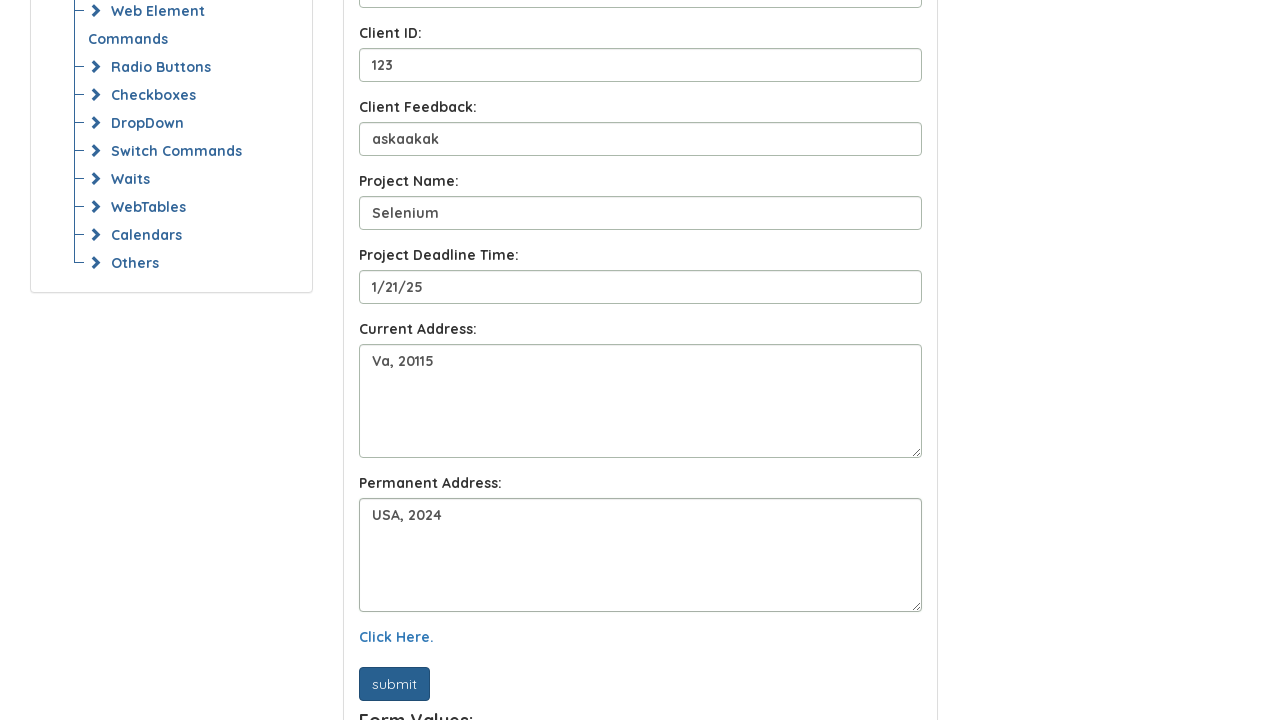

Clicked the 'Click Here' link at (396, 637) on text=Click Here.
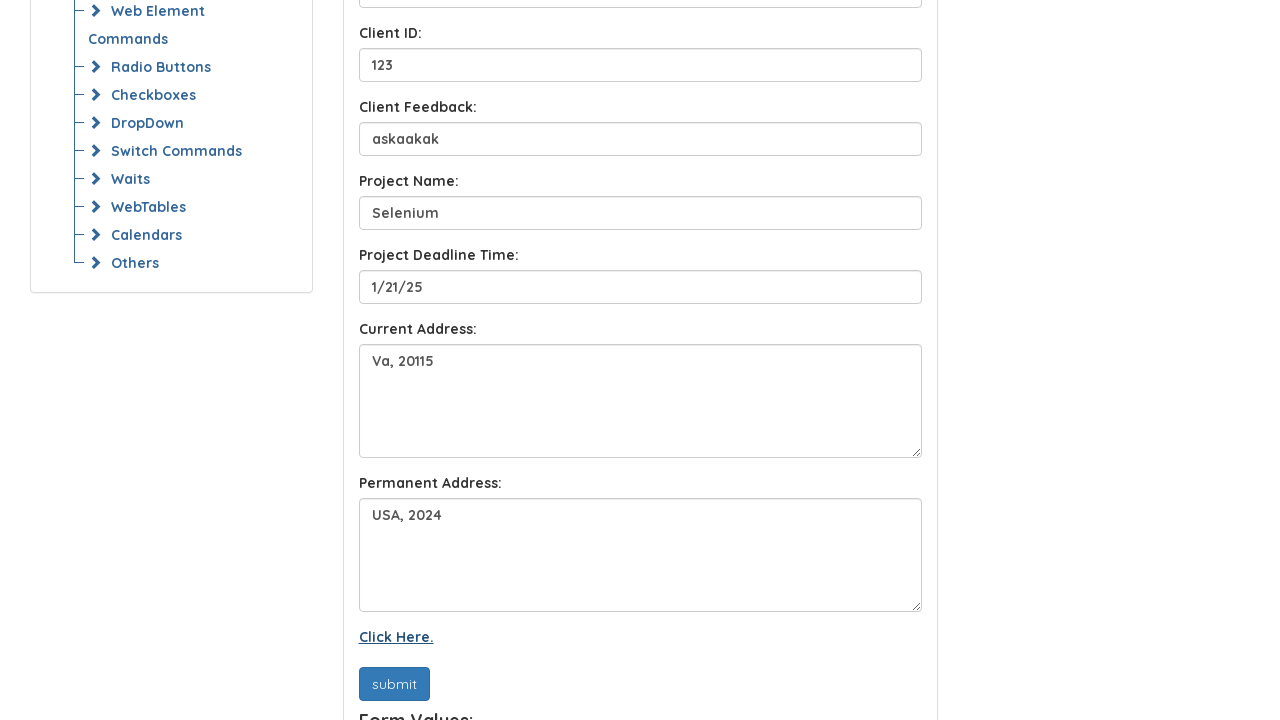

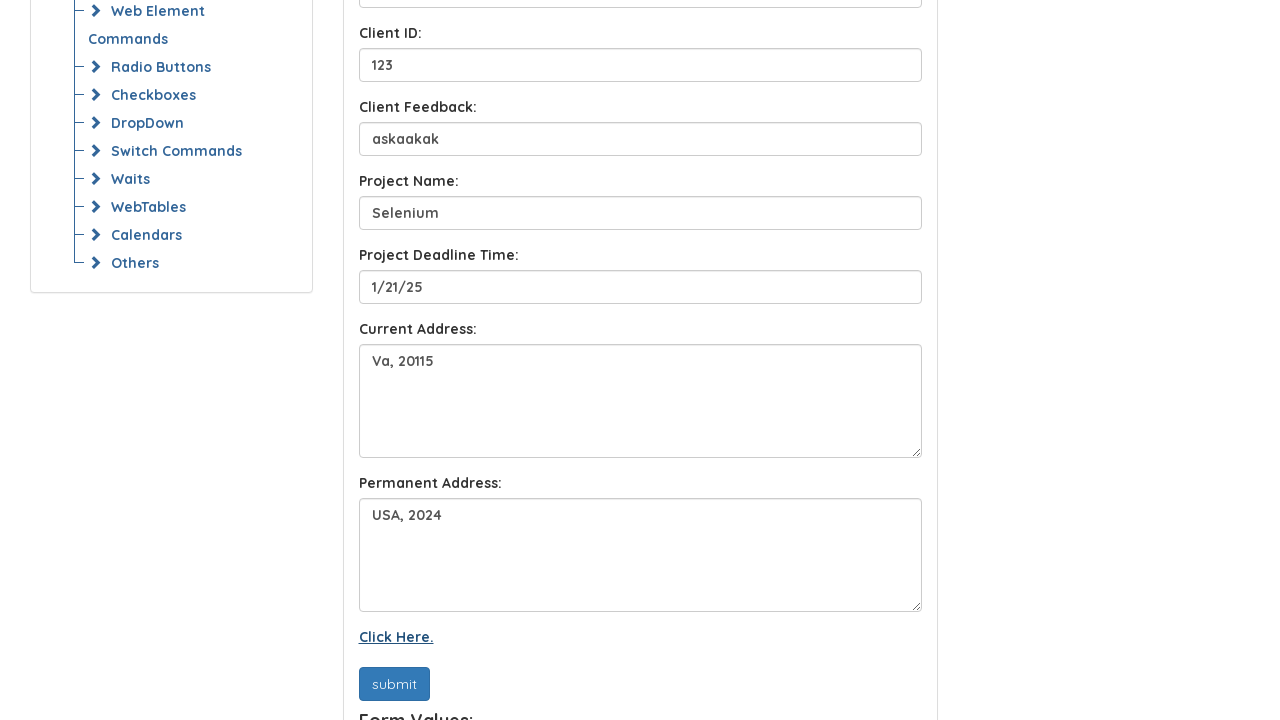